Tests various scrolling functionalities on a practice webpage including scrolling to bottom/top of page, scrolling to a specific element (mouse hover button), scrolling to a blinking text element, and scrolling by a specific pixel amount.

Starting URL: https://rahulshettyacademy.com/AutomationPractice/

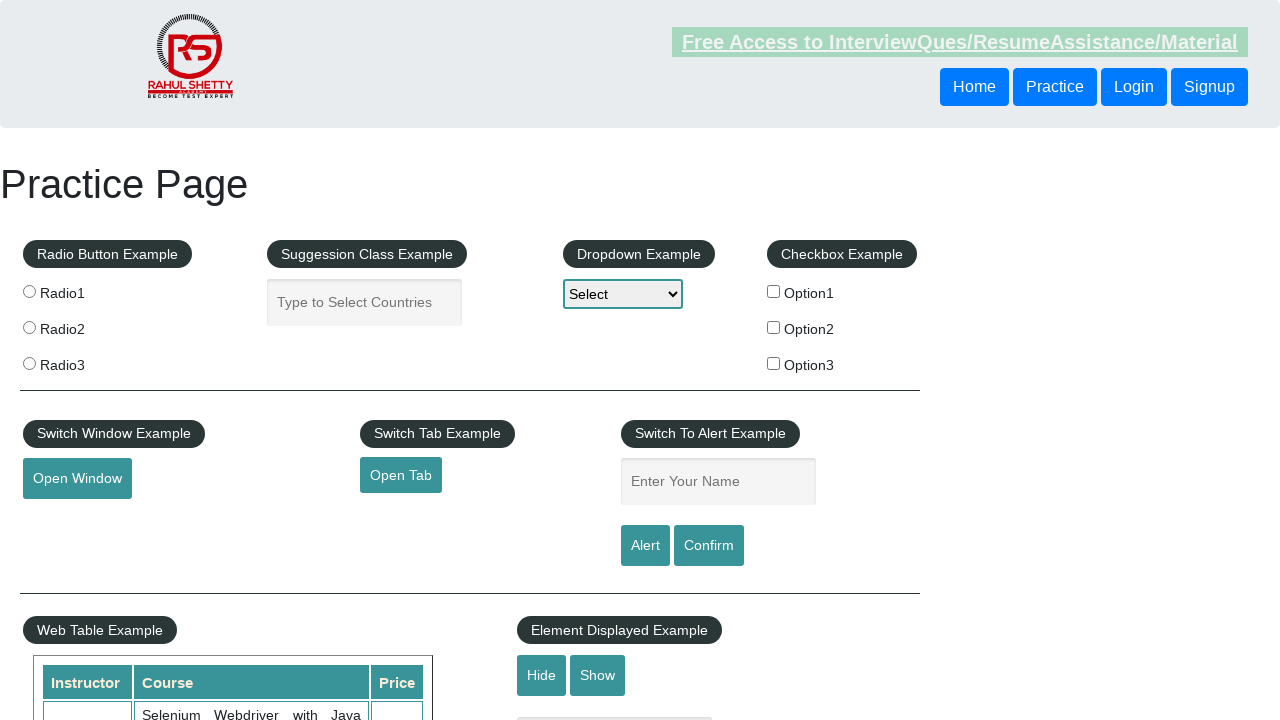

Navigated to AutomationPractice webpage
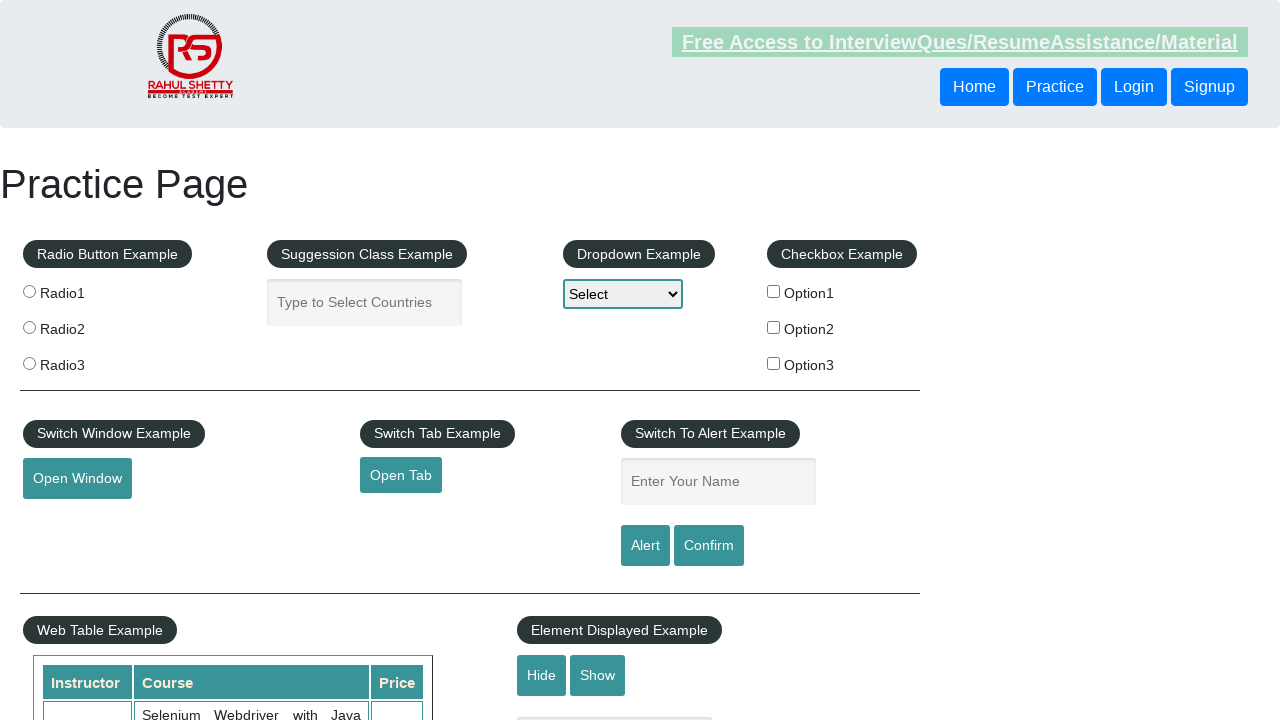

Scrolled to bottom of page
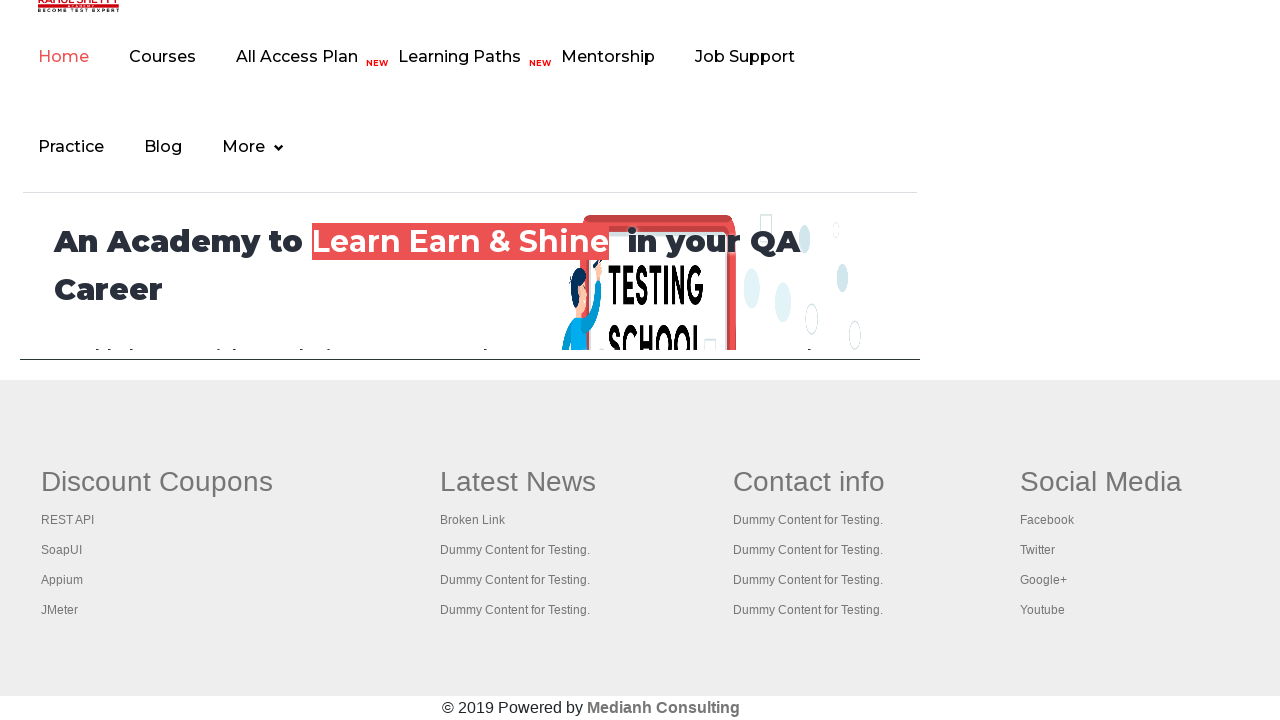

Waited 2 seconds after scrolling to bottom
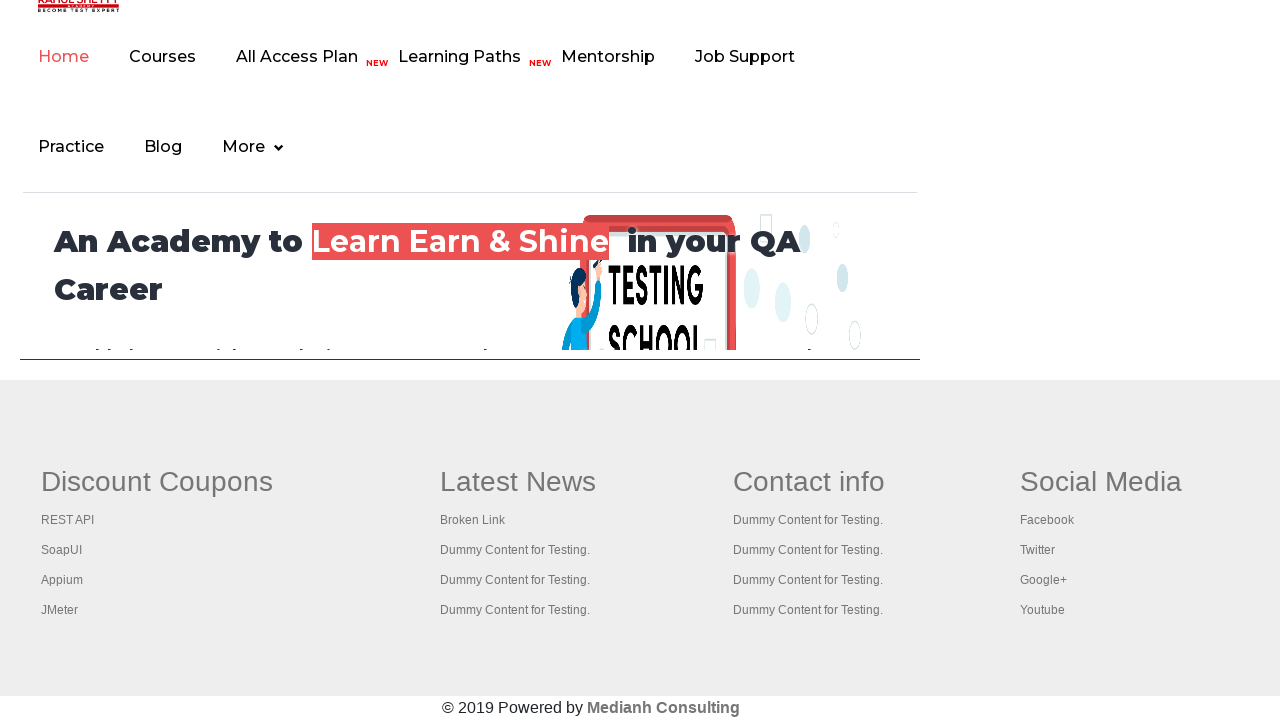

Scrolled back to top of page
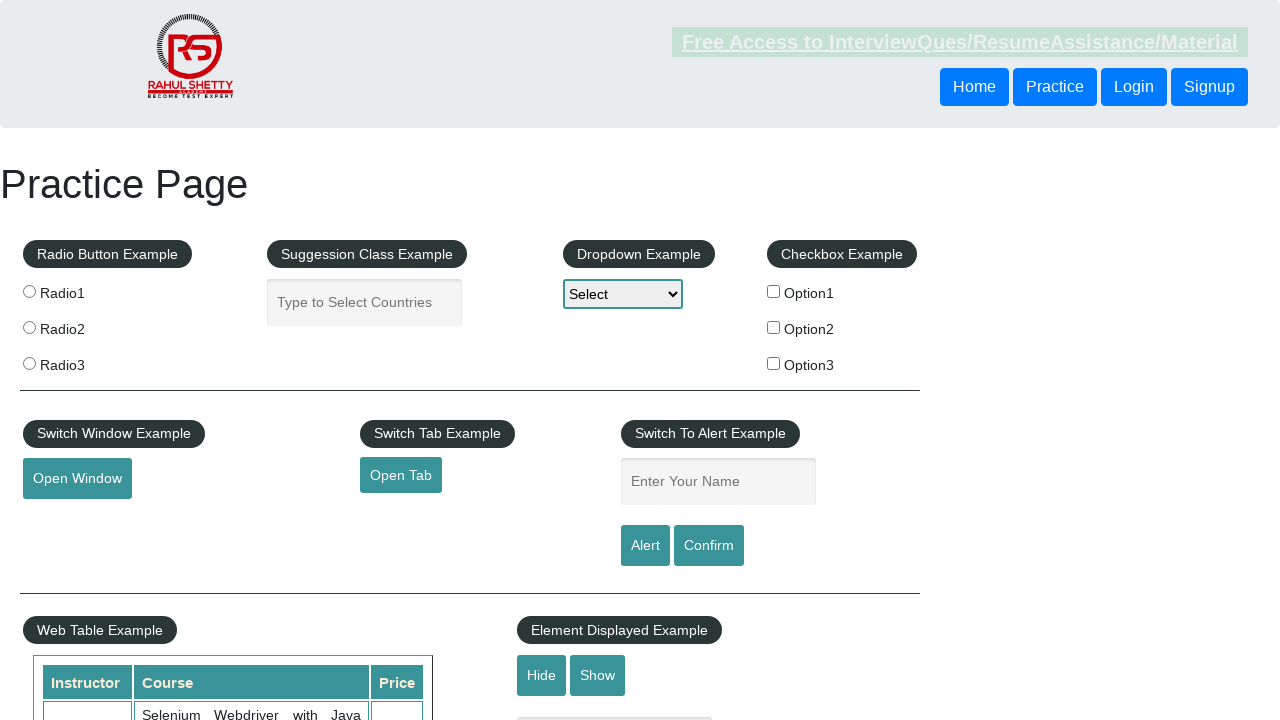

Waited 2 seconds after scrolling to top
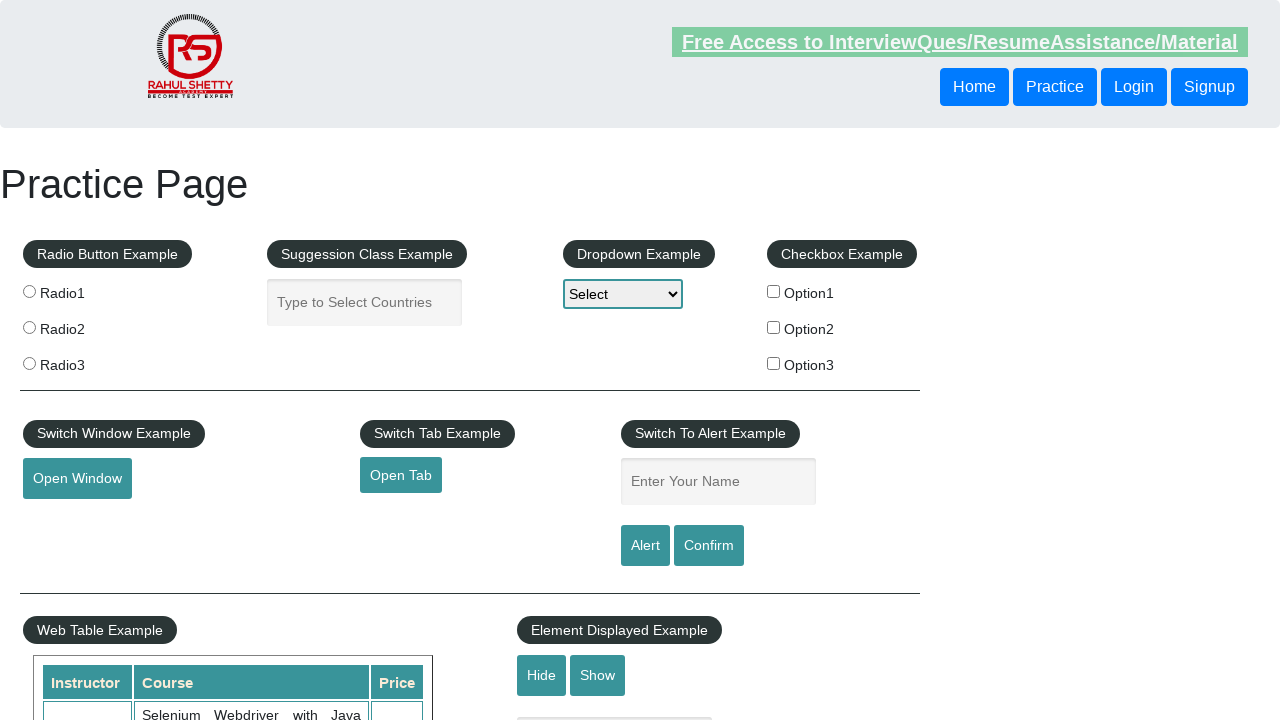

Located mouse hover button element
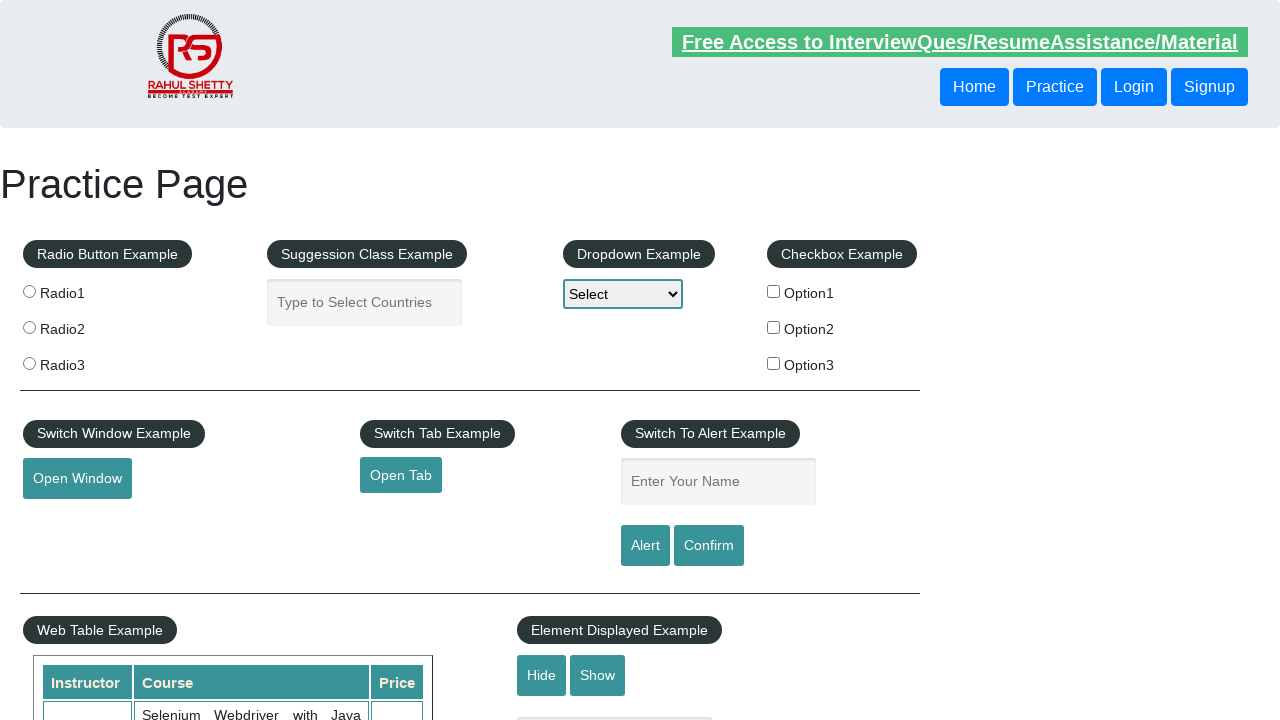

Scrolled to mouse hover button element
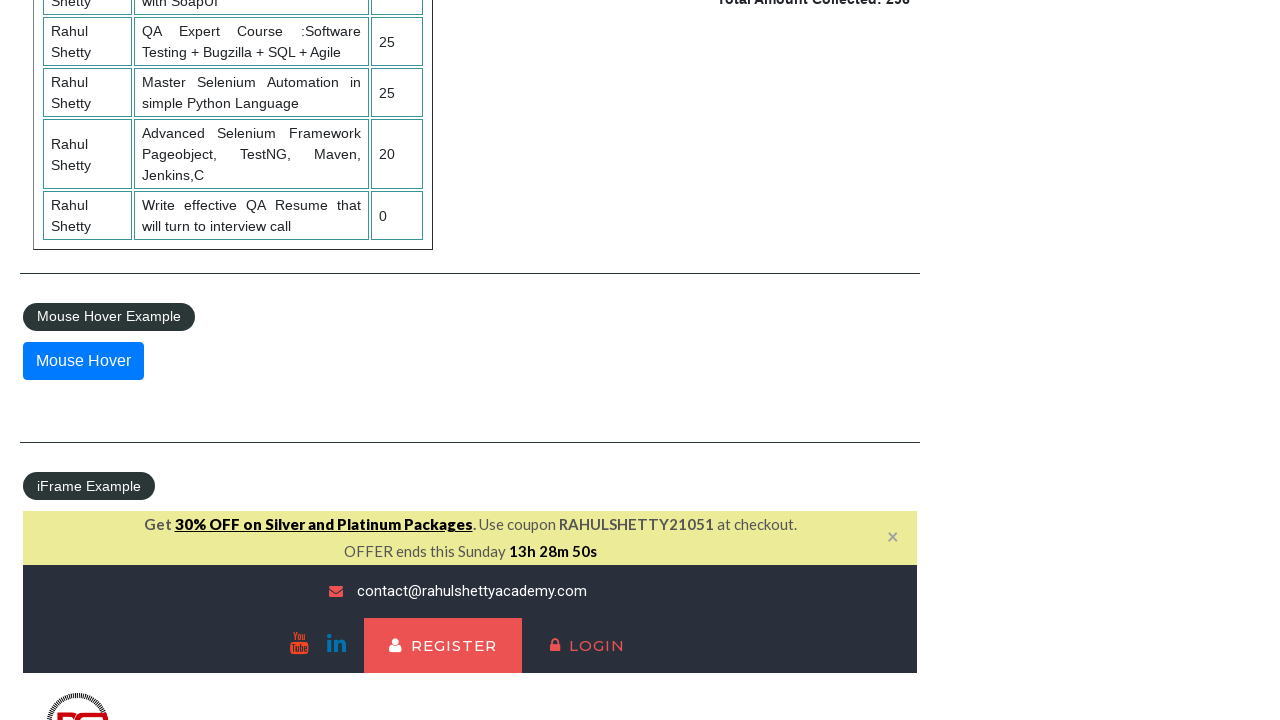

Waited 2 seconds after scrolling to hover button
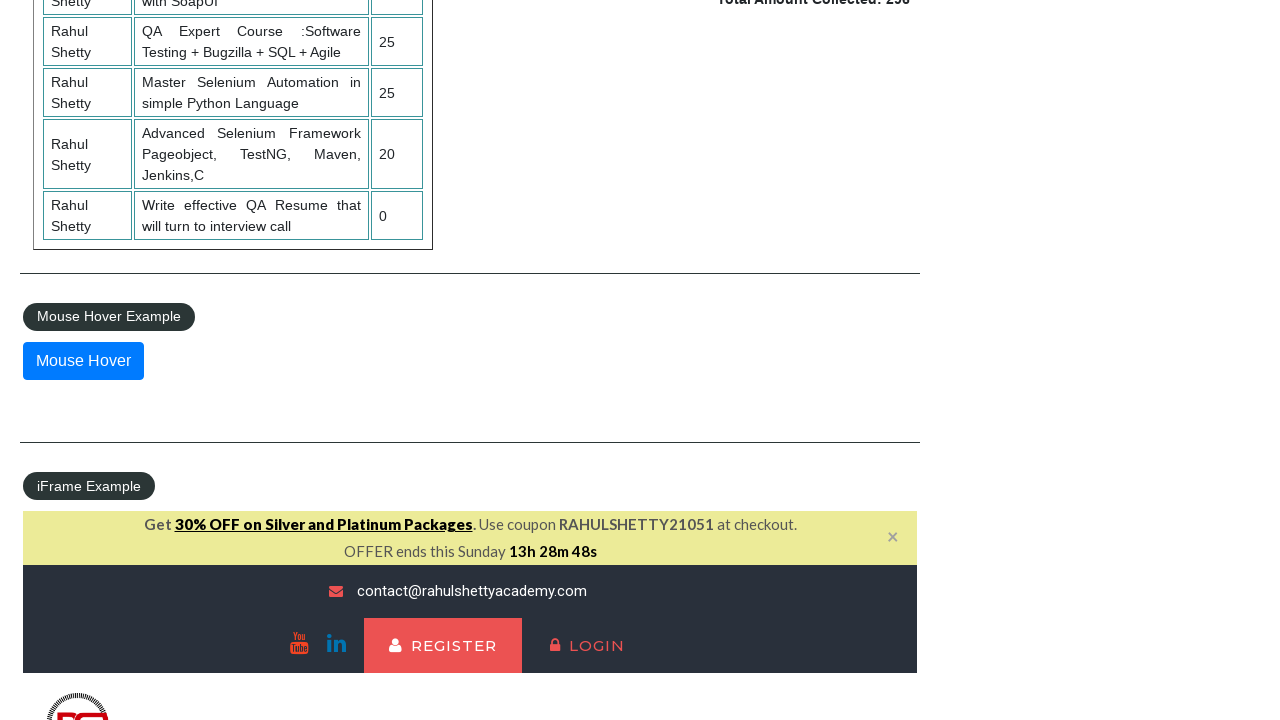

Located blinking text element
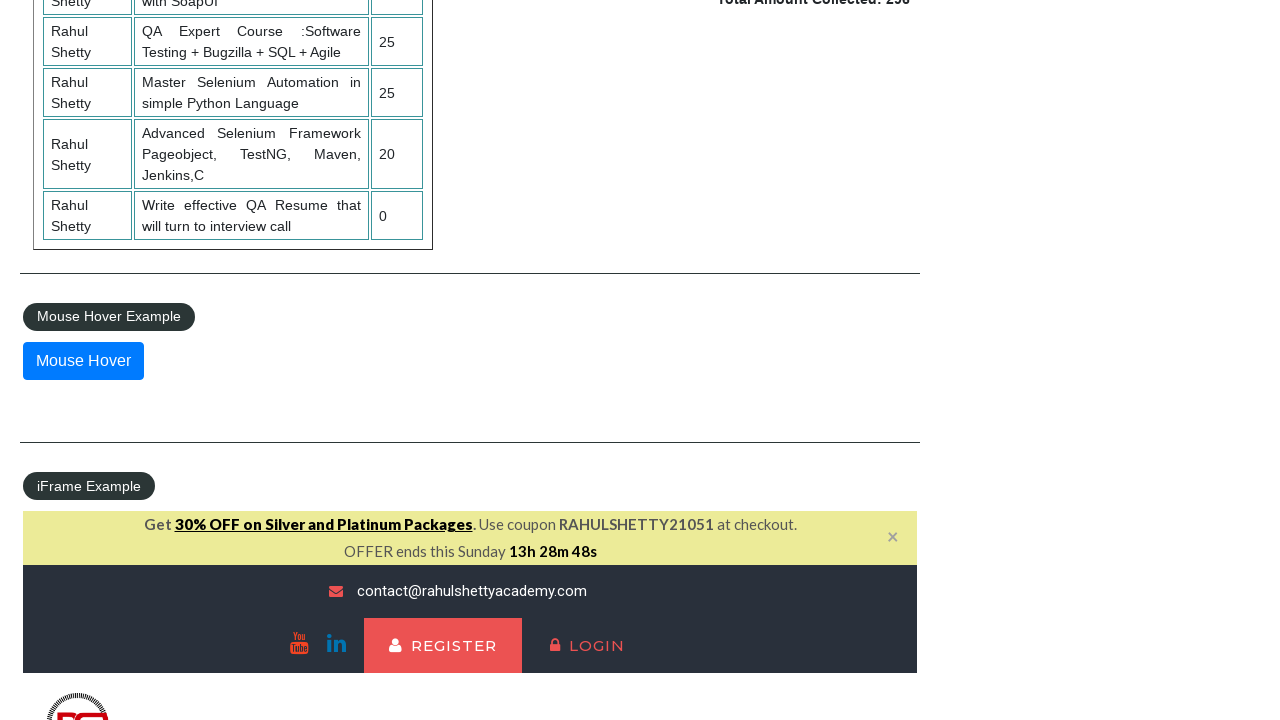

Scrolled to blinking text element
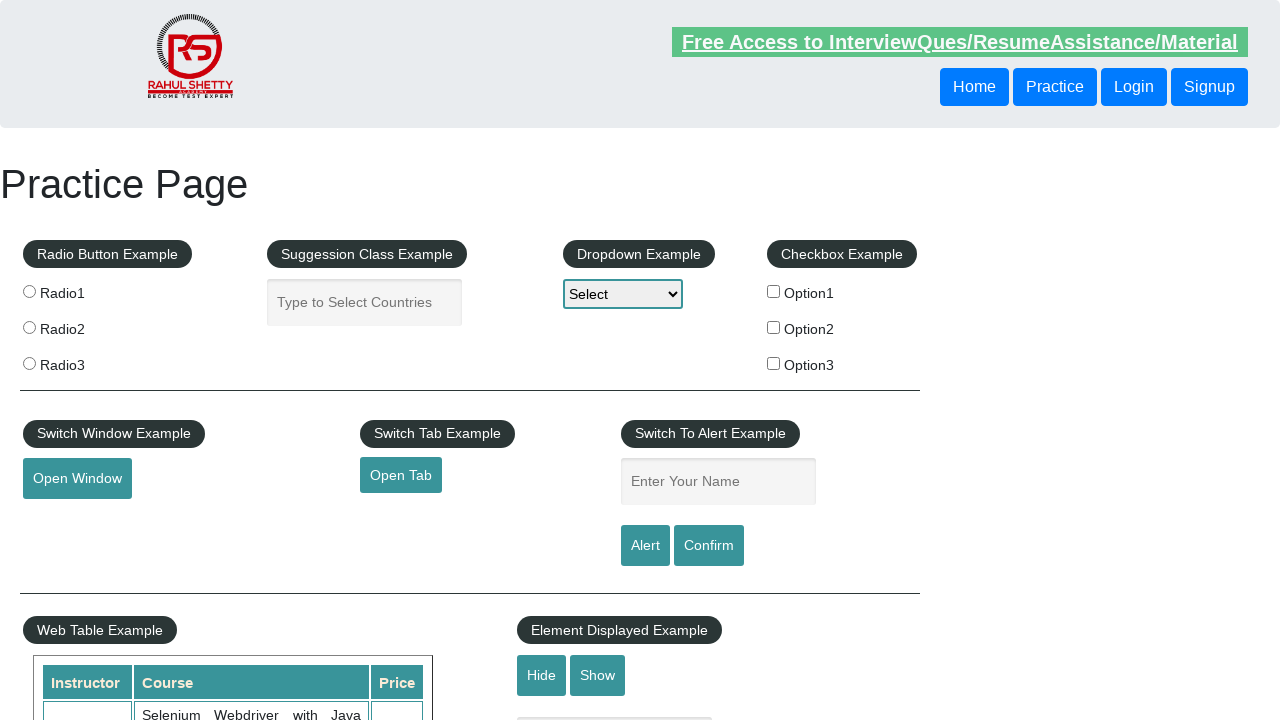

Waited 2 seconds after scrolling to blinking text
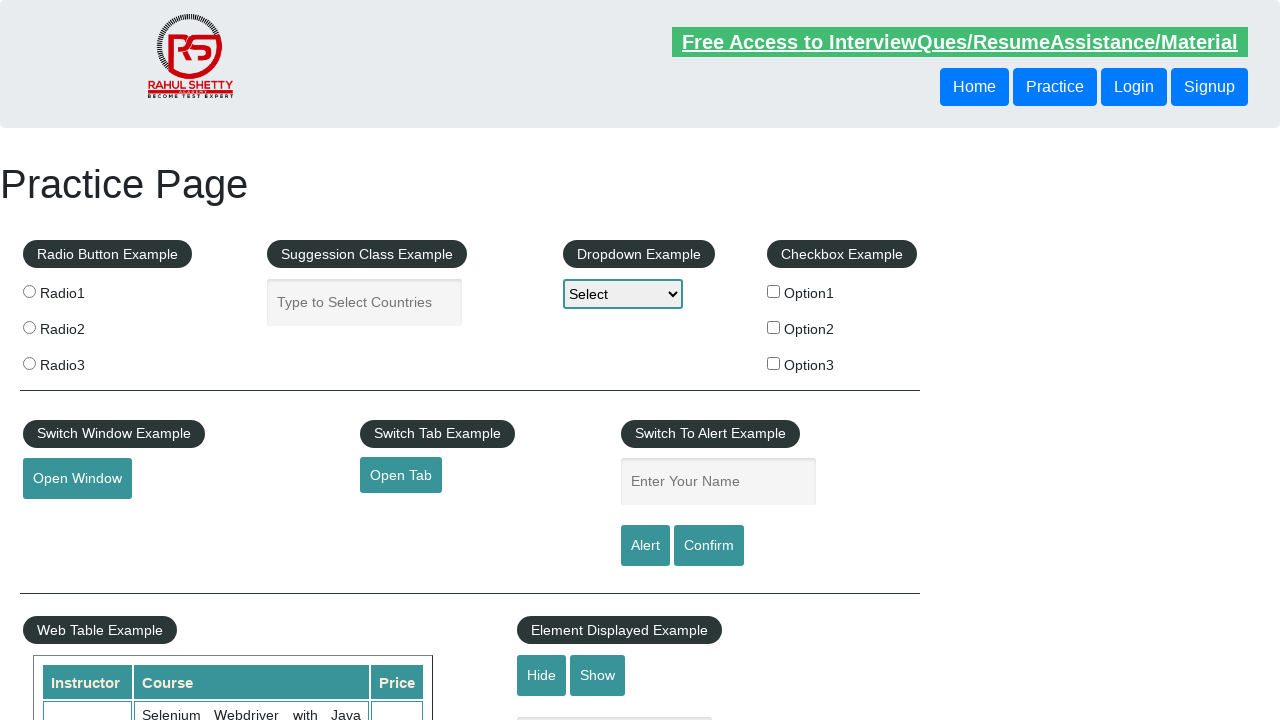

Scrolled down by 1000 pixels using mouse wheel
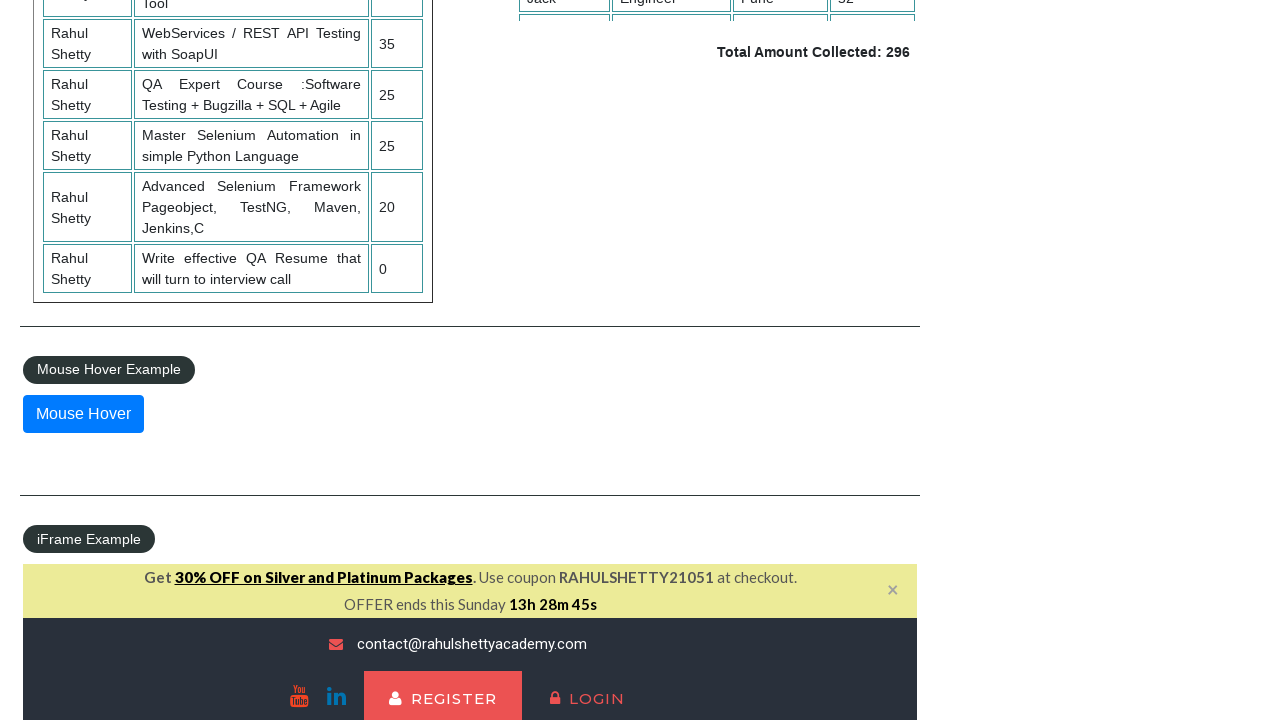

Waited 2 seconds after scrolling down by pixel amount
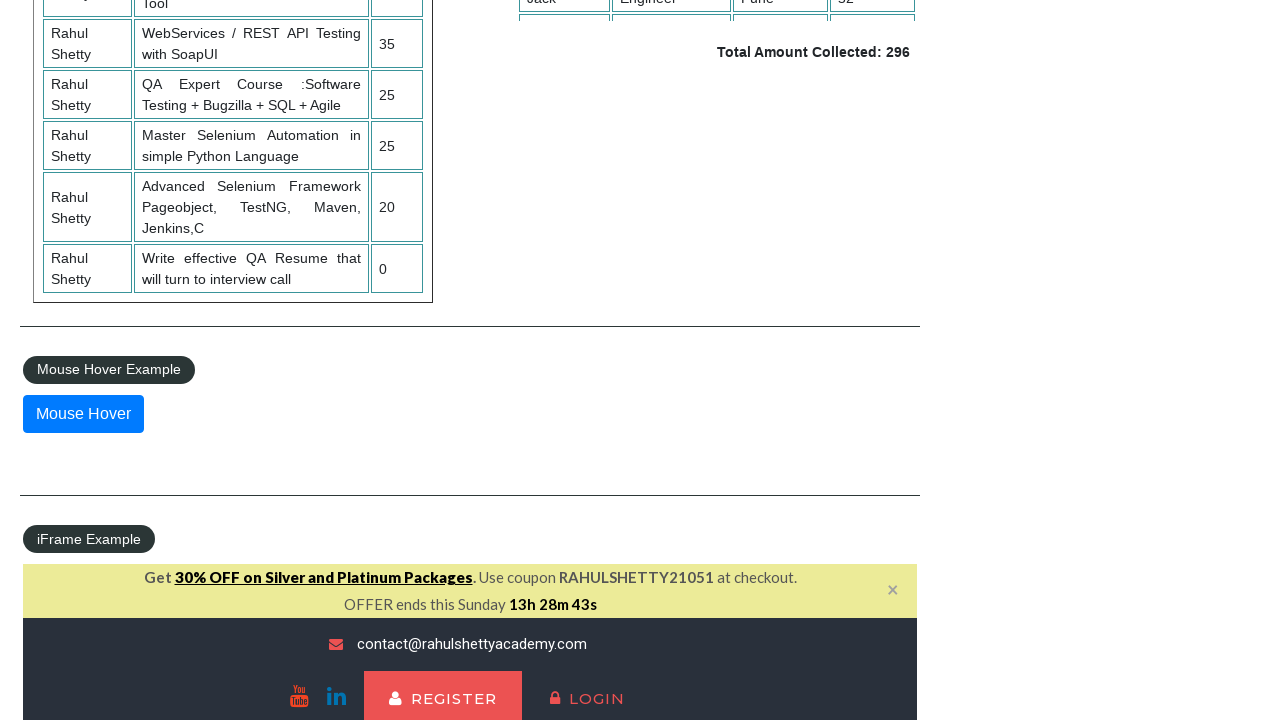

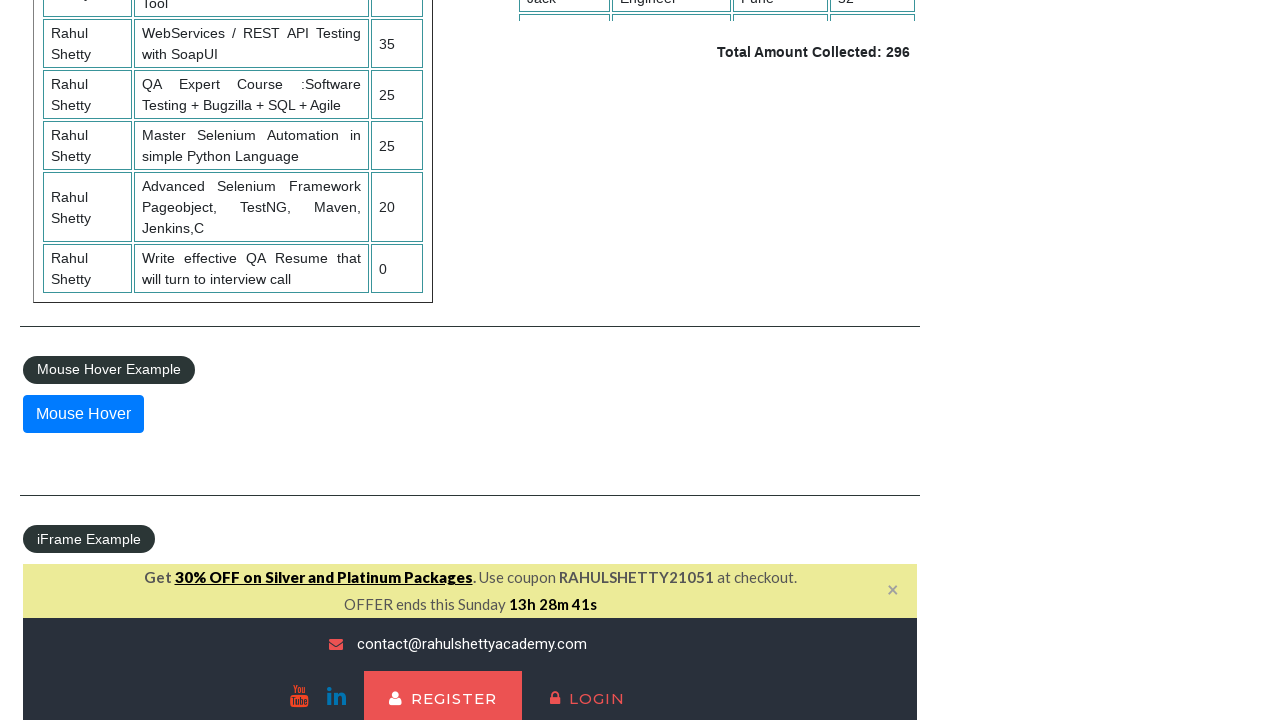